Tests handling of a basic JavaScript alert by clicking the trigger button, accepting the alert, and verifying the result message

Starting URL: https://the-internet.herokuapp.com/javascript_alerts

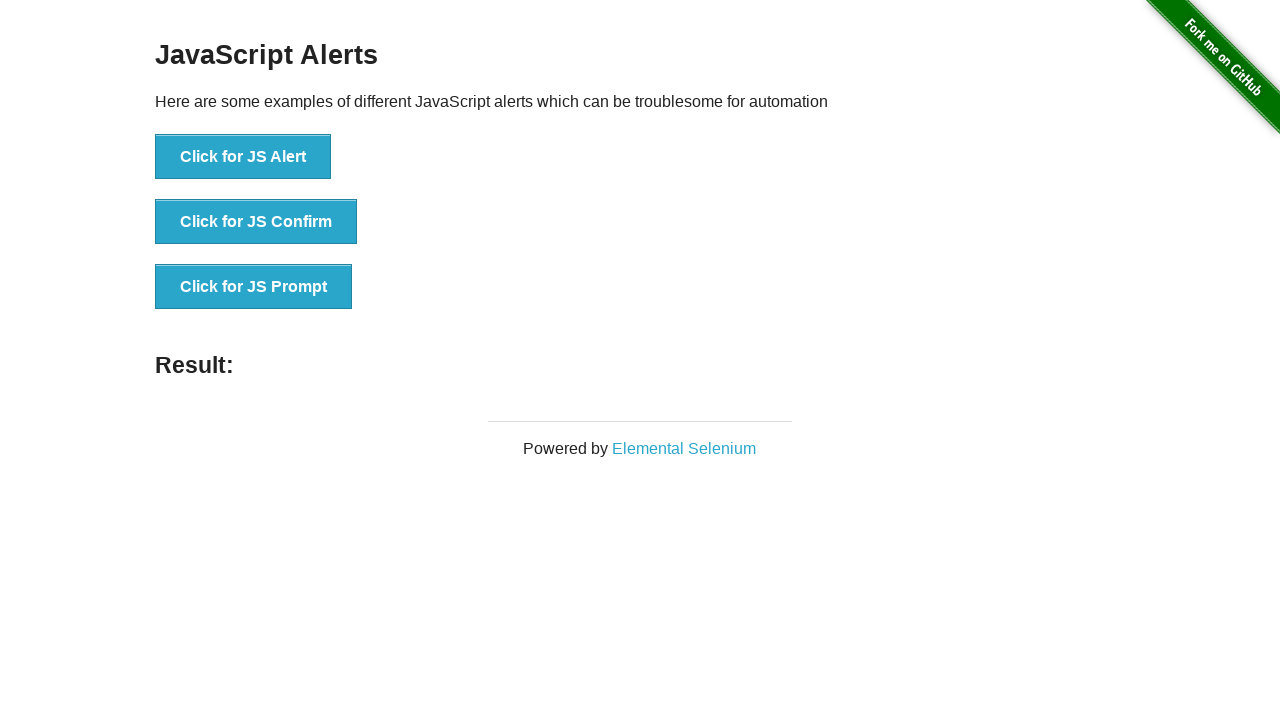

Set up dialog handler to automatically accept alerts
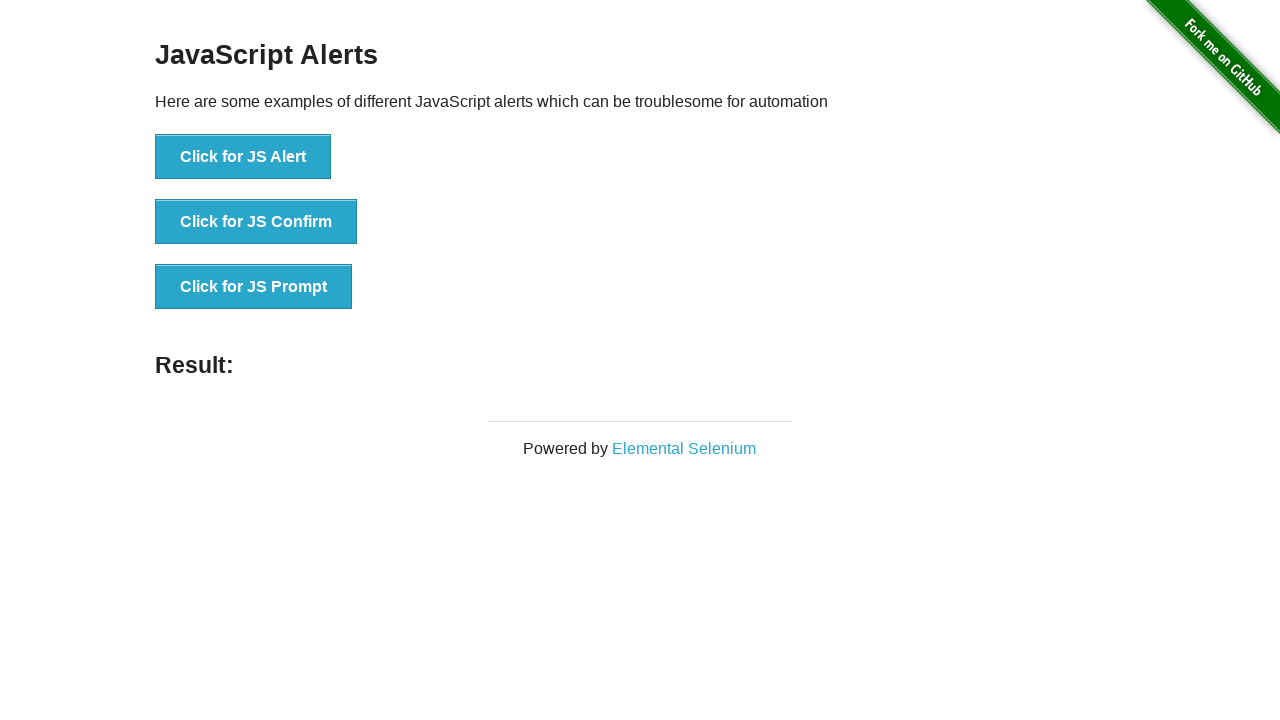

Clicked button to trigger JavaScript alert at (243, 157) on button[onclick='jsAlert()']
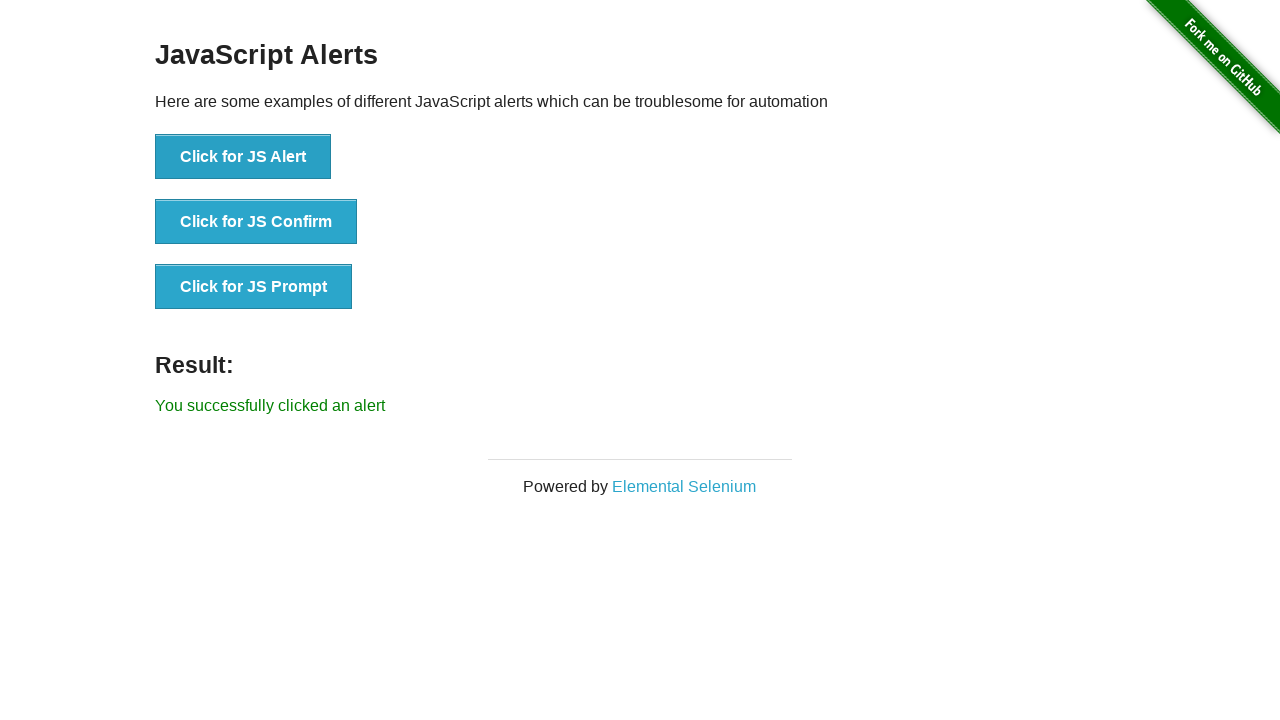

Result message element appeared
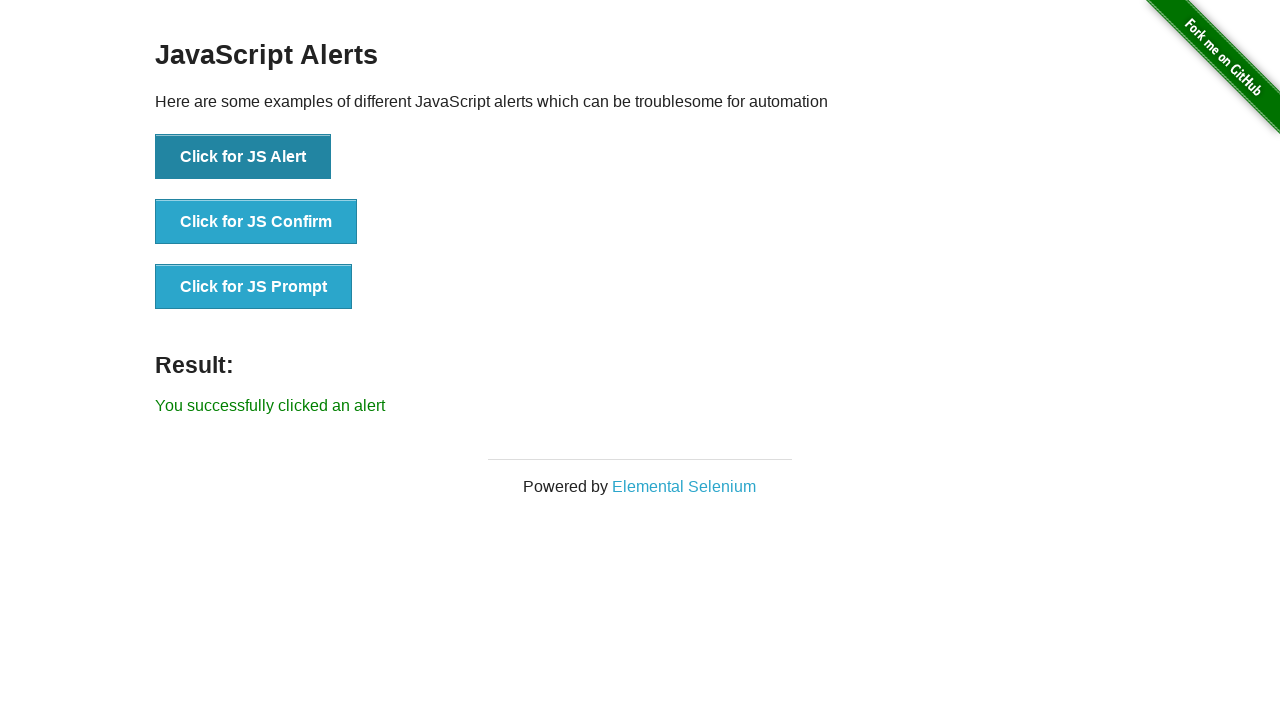

Retrieved result text: You successfully clicked an alert
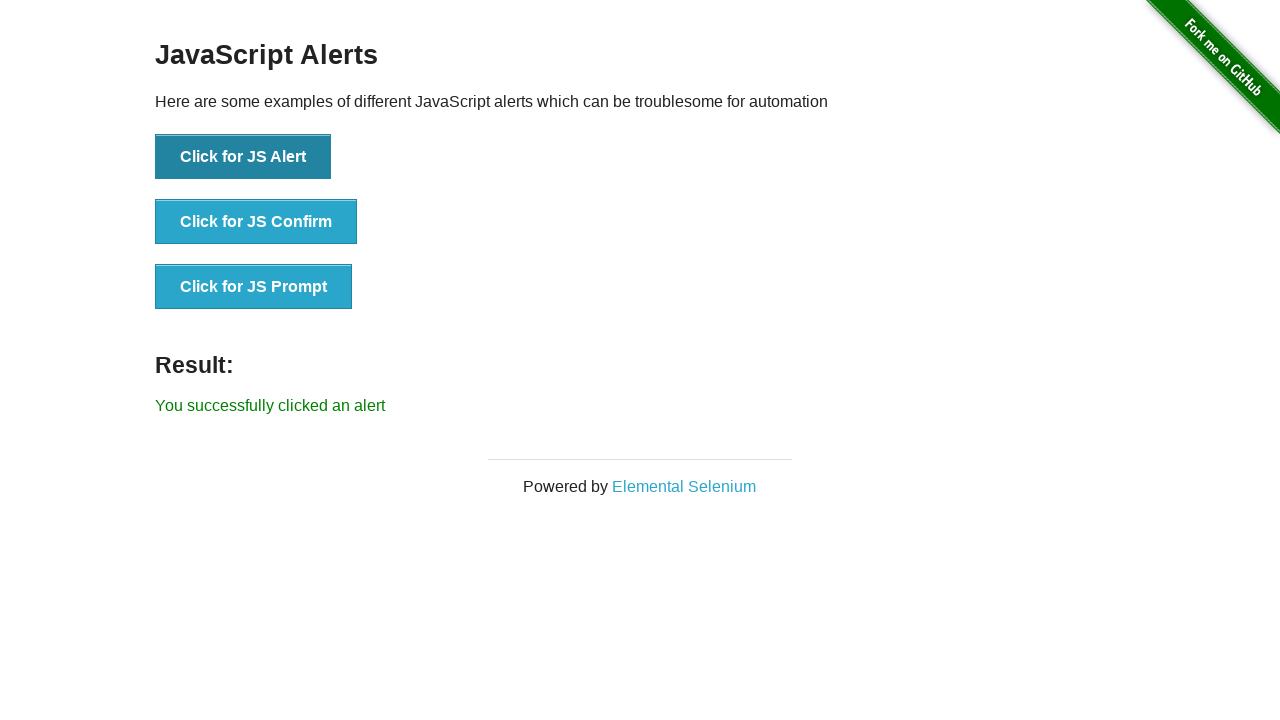

Verified that result message contains expected success text
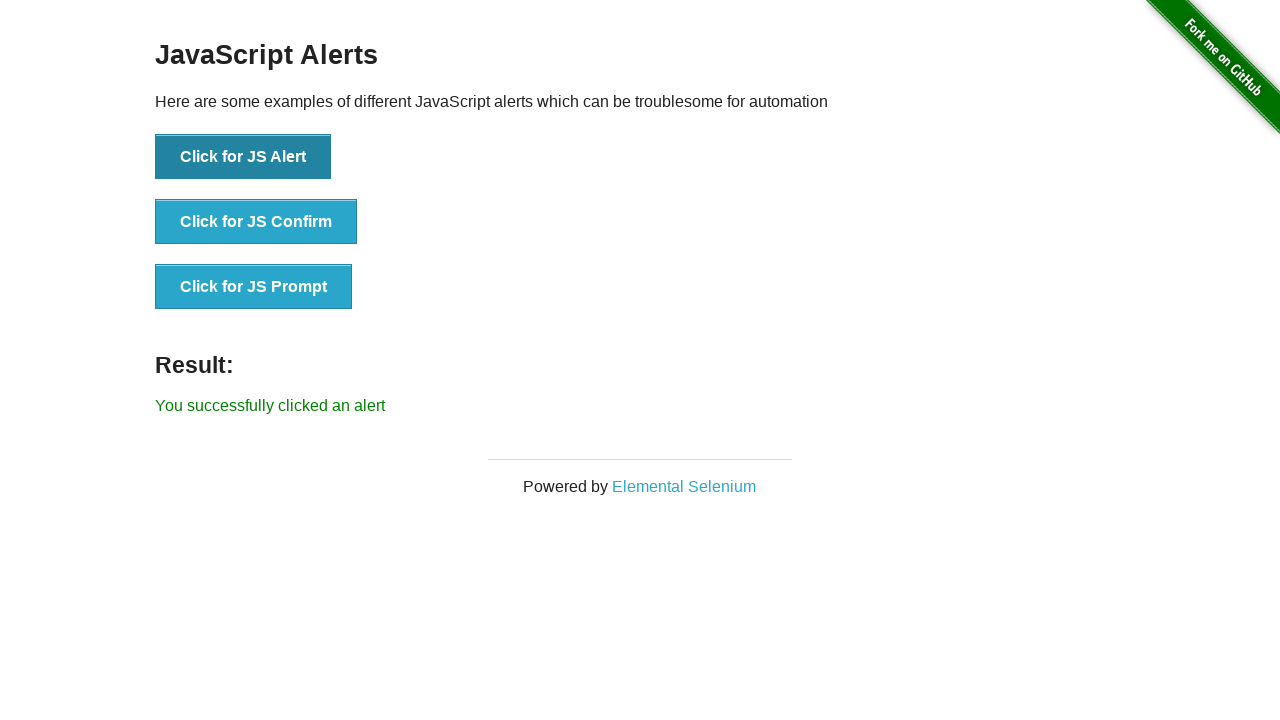

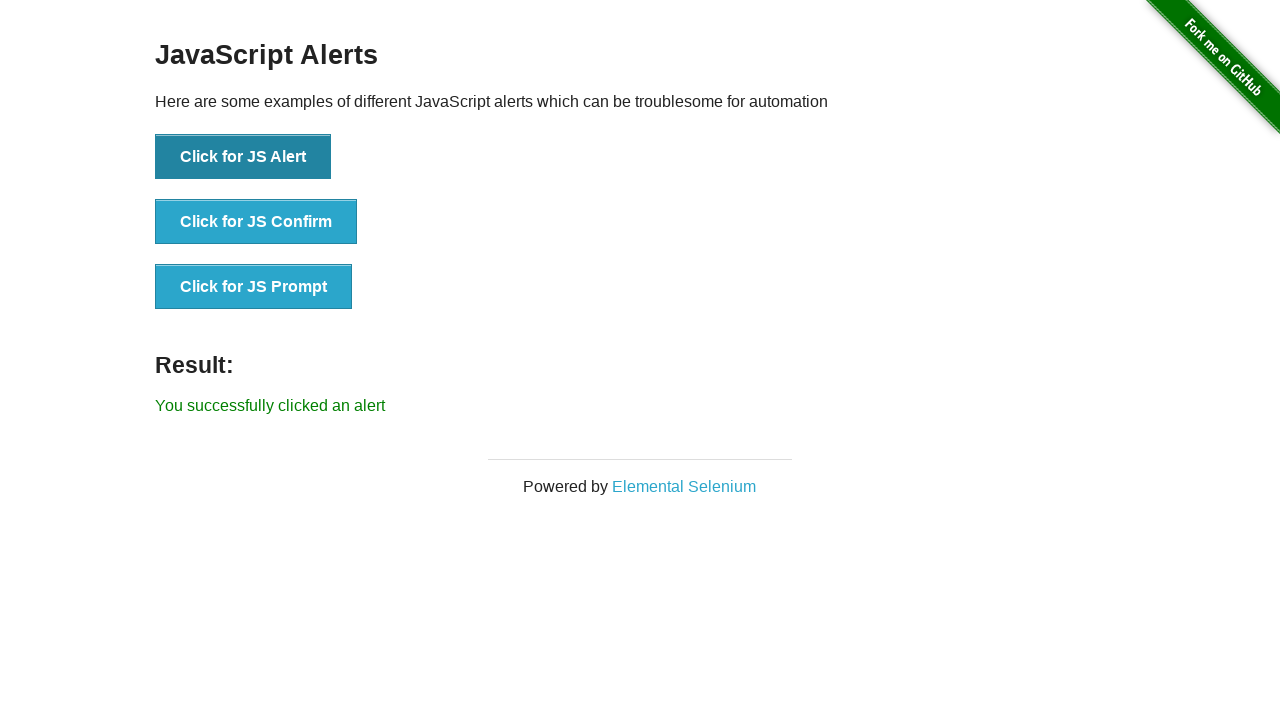